Navigates to Python.org and locates the search input field by its name attribute, then focuses on the active element.

Starting URL: http://www.python.org

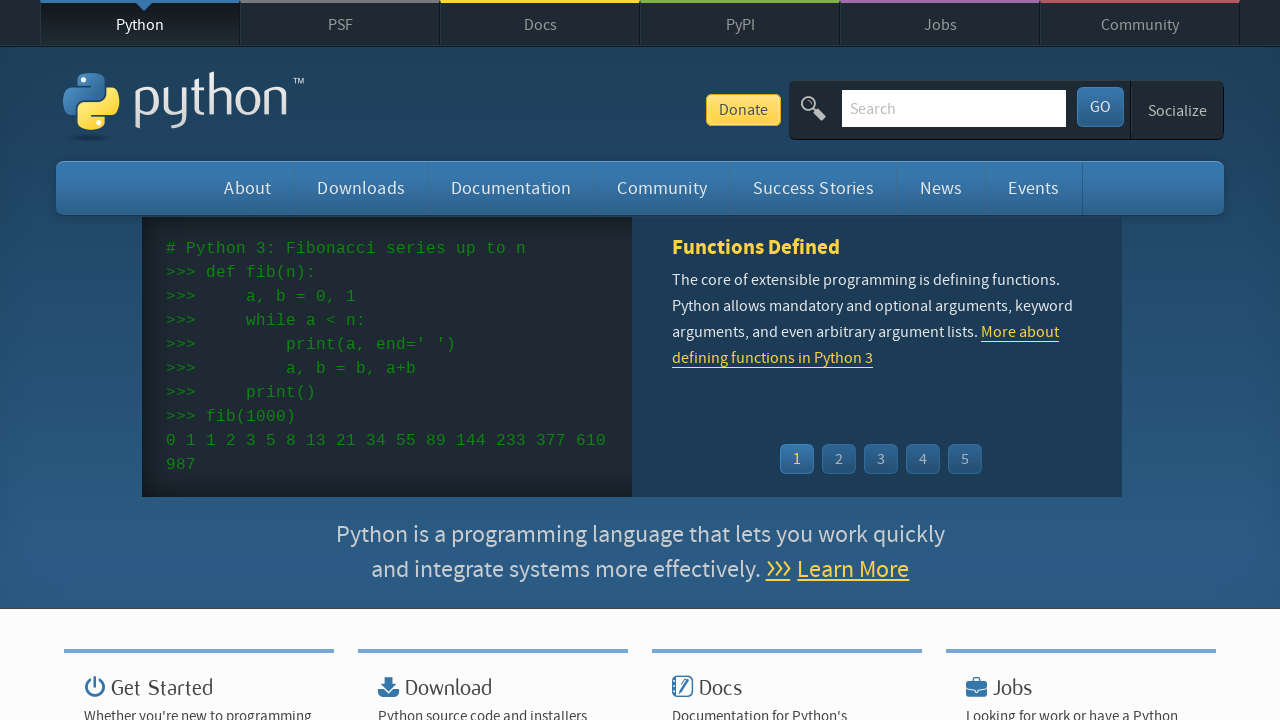

Waited for page to reach domcontentloaded state
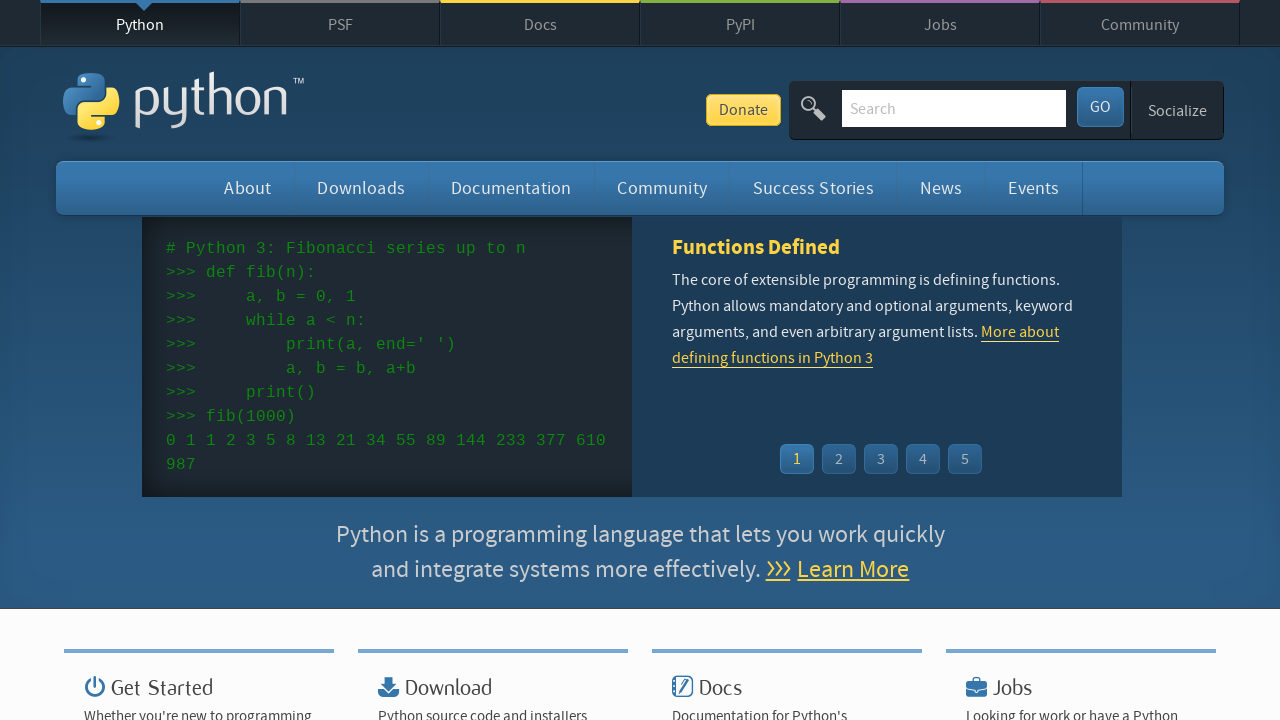

Located search input field by name attribute 'q'
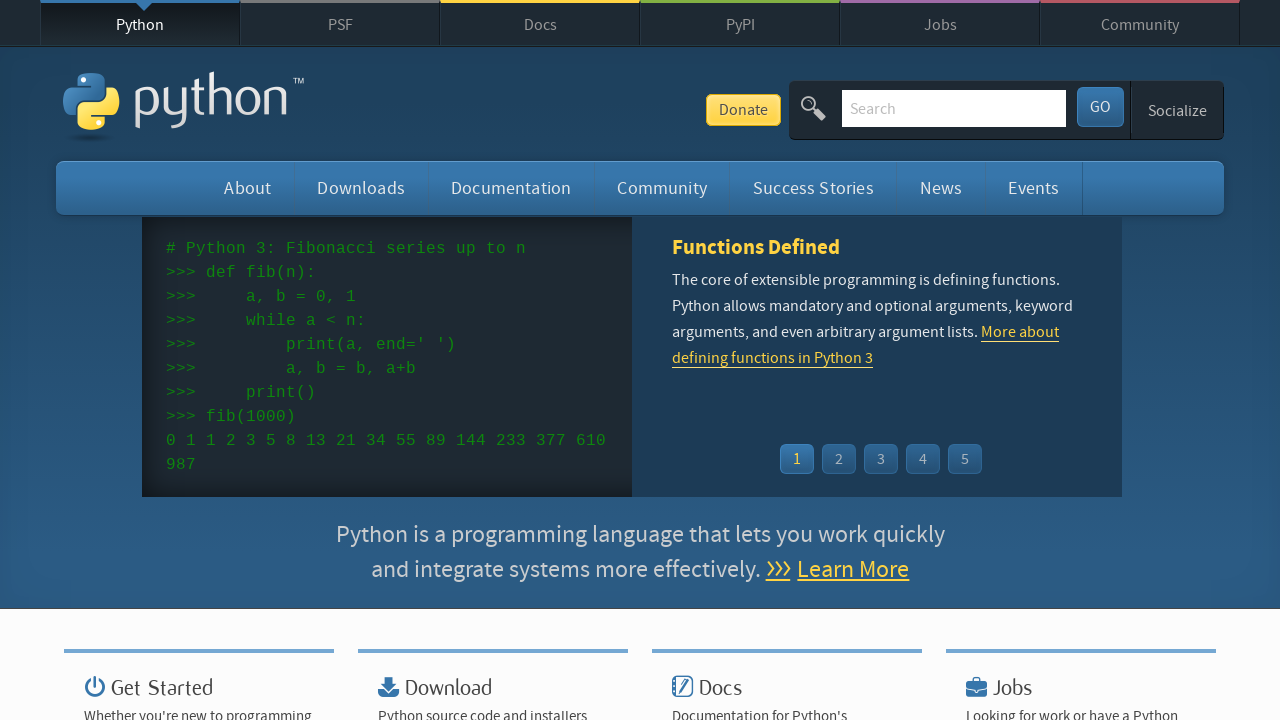

Waited for search input field to become visible
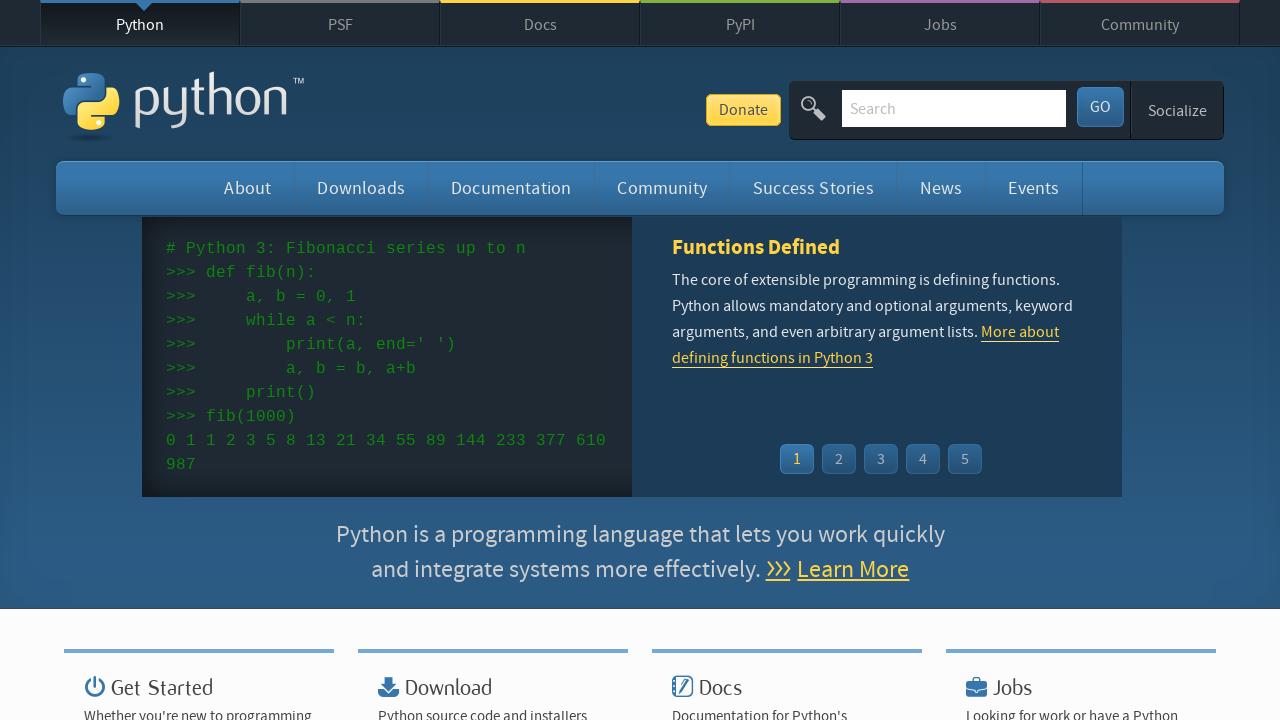

Focused on the search input field on [name='q']
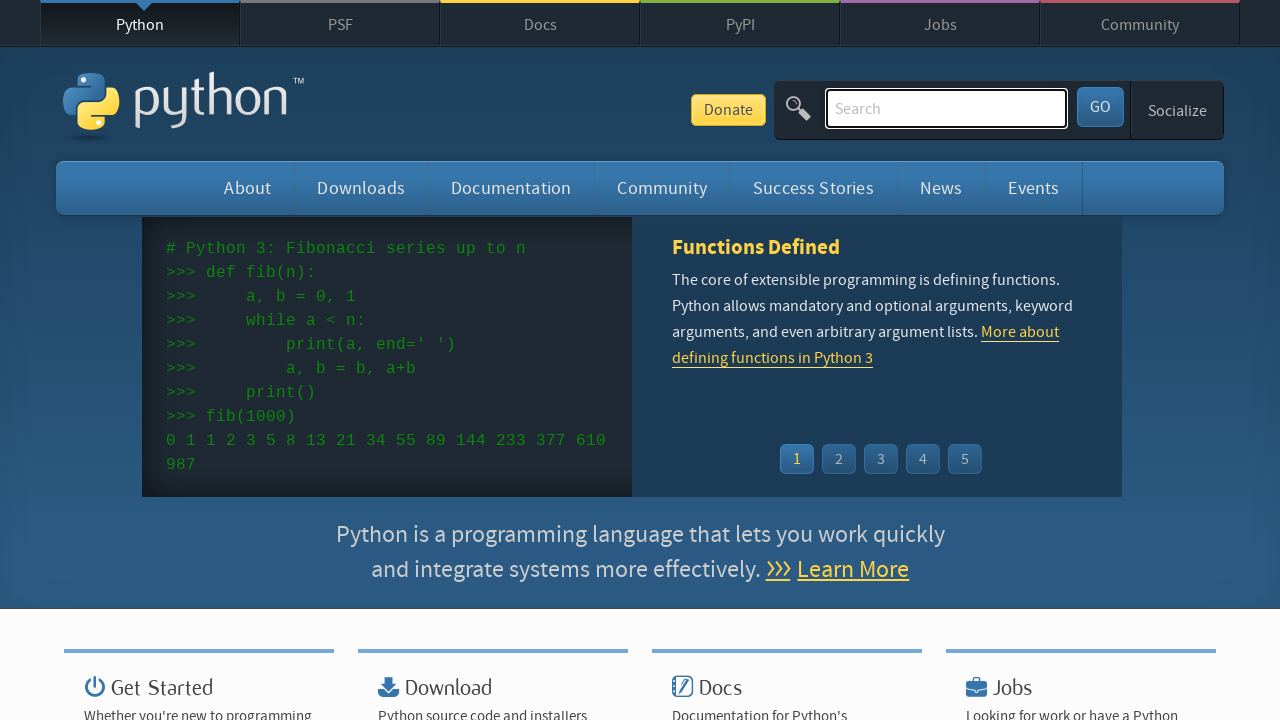

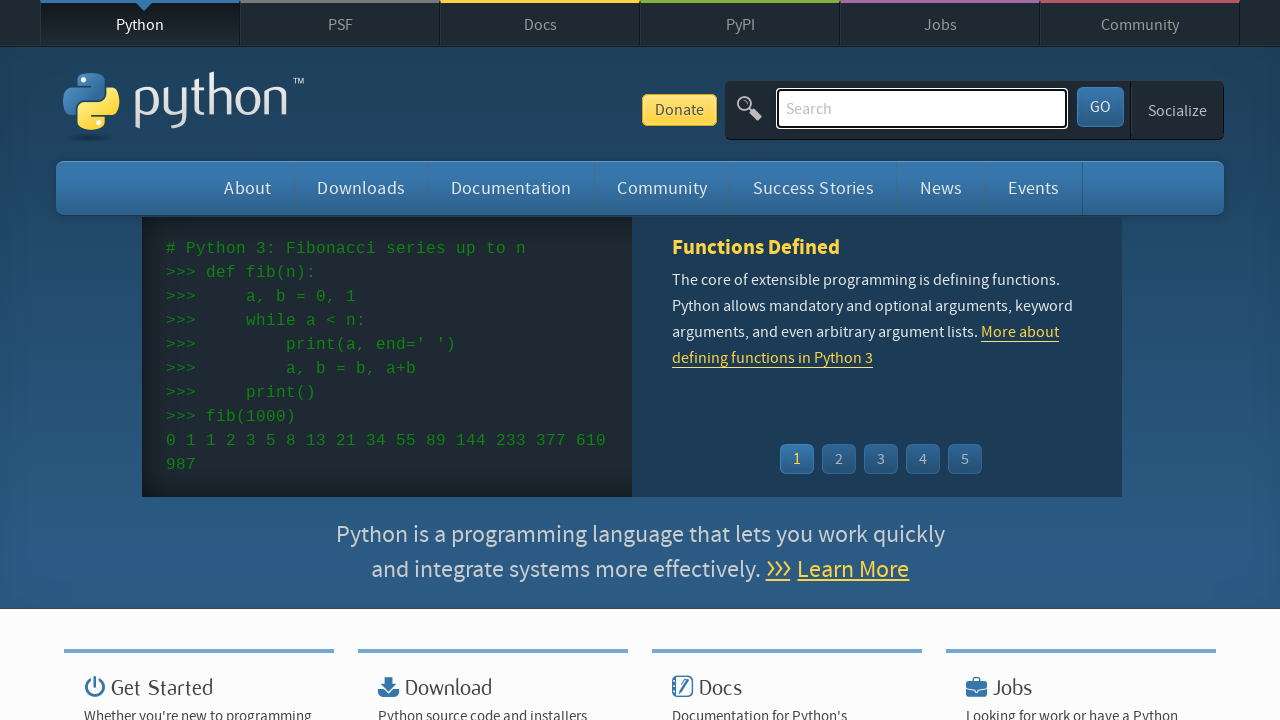